Solves a math problem on a form, checks a checkbox, selects a radio button, and submits the form

Starting URL: https://suninjuly.github.io/math.html

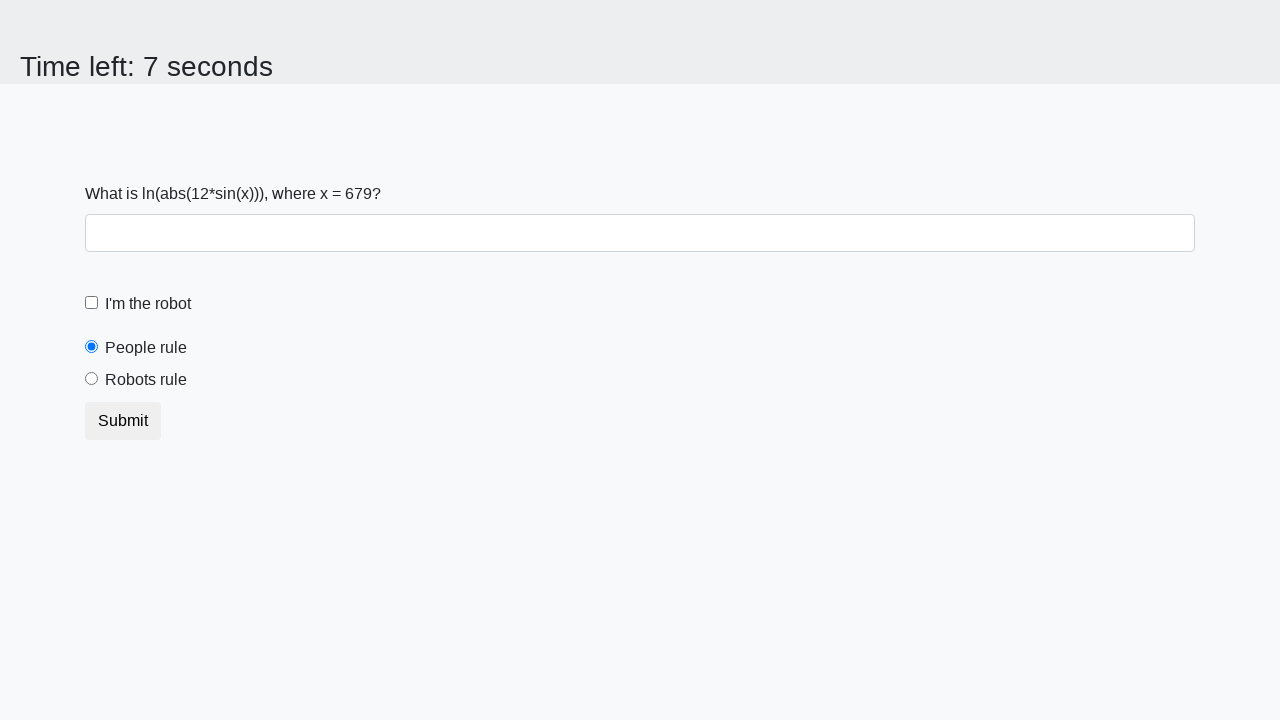

Located the input value element
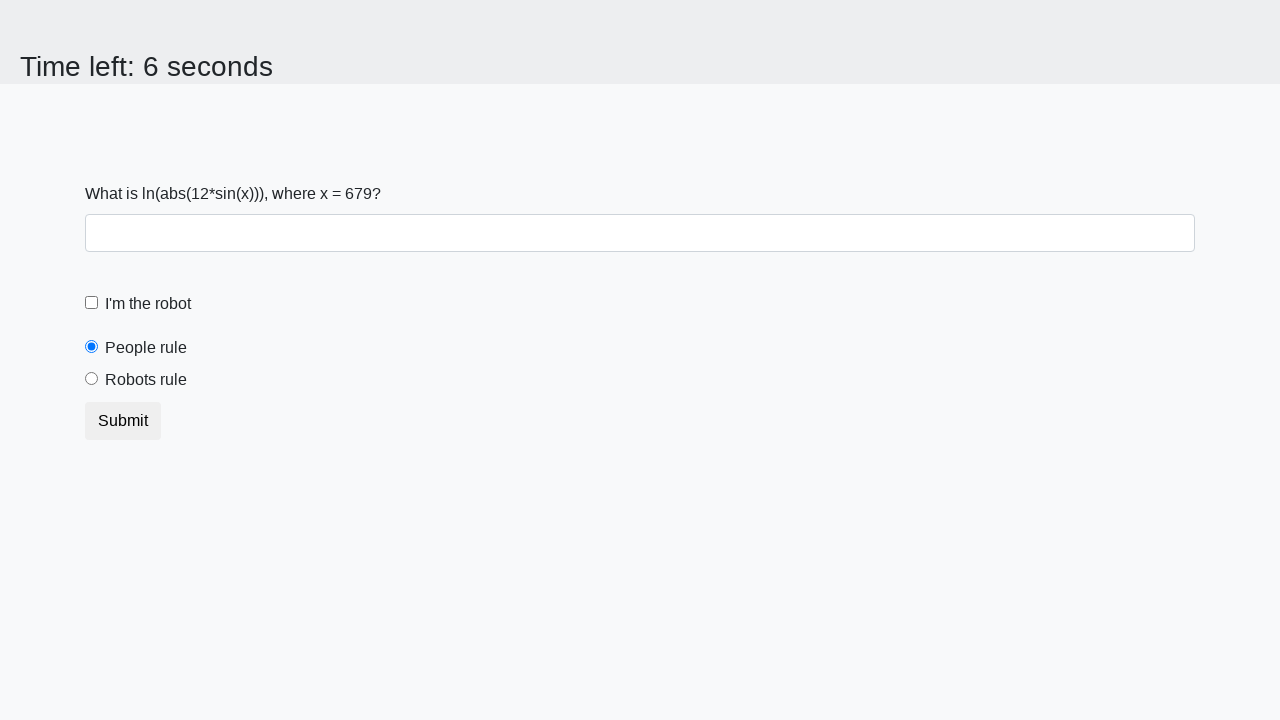

Extracted the numeric value from the input element
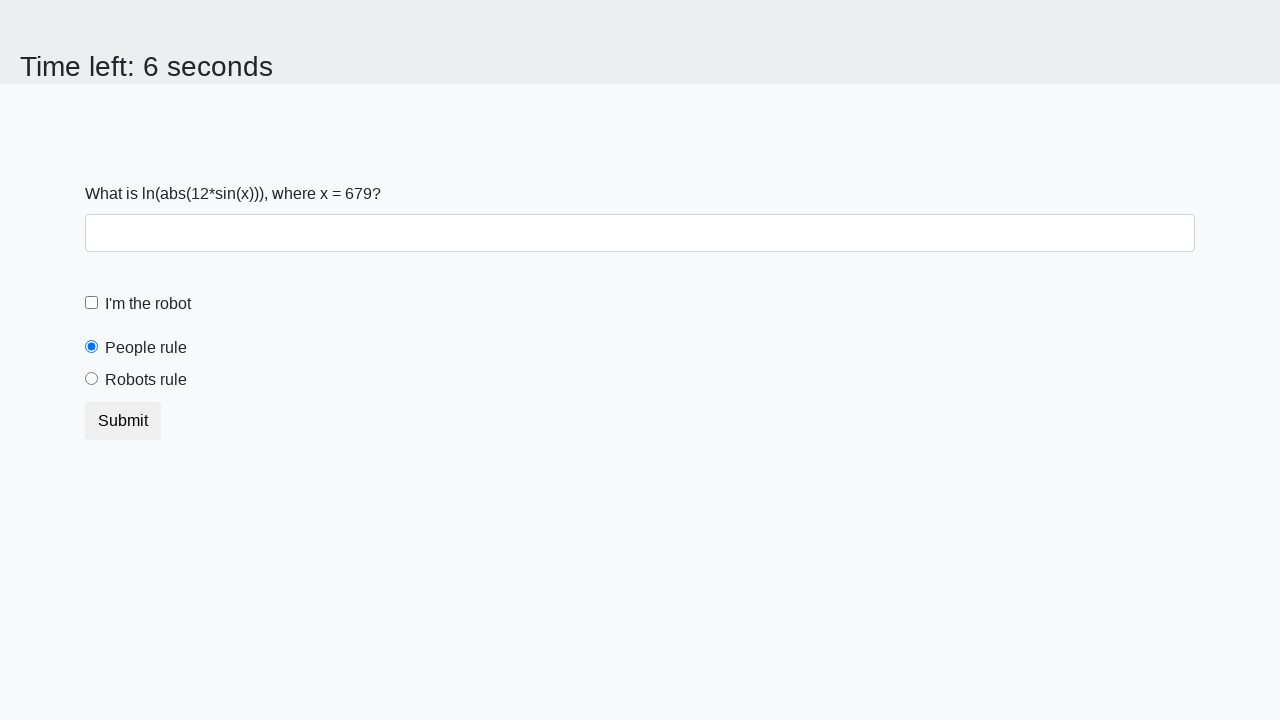

Calculated the answer using math formula: log(abs(12*sin(679))) = 1.5787959085874588
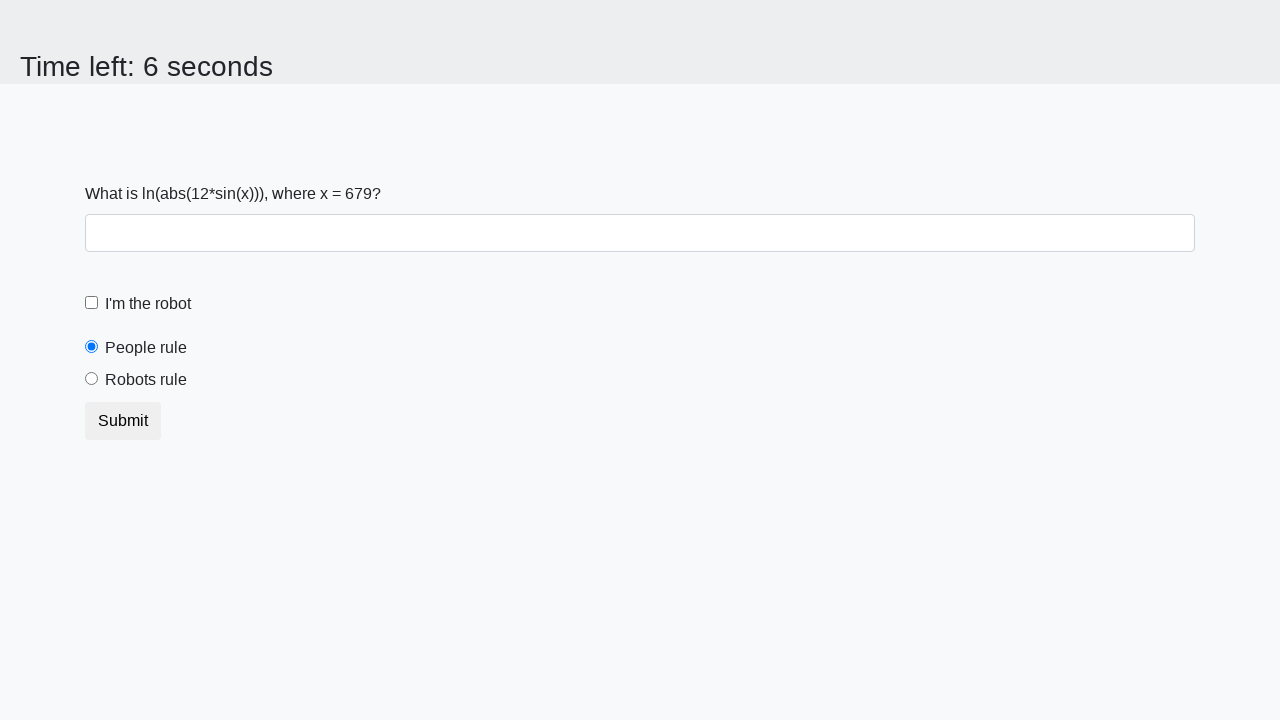

Filled the answer field with the calculated value: 1.5787959085874588 on #answer
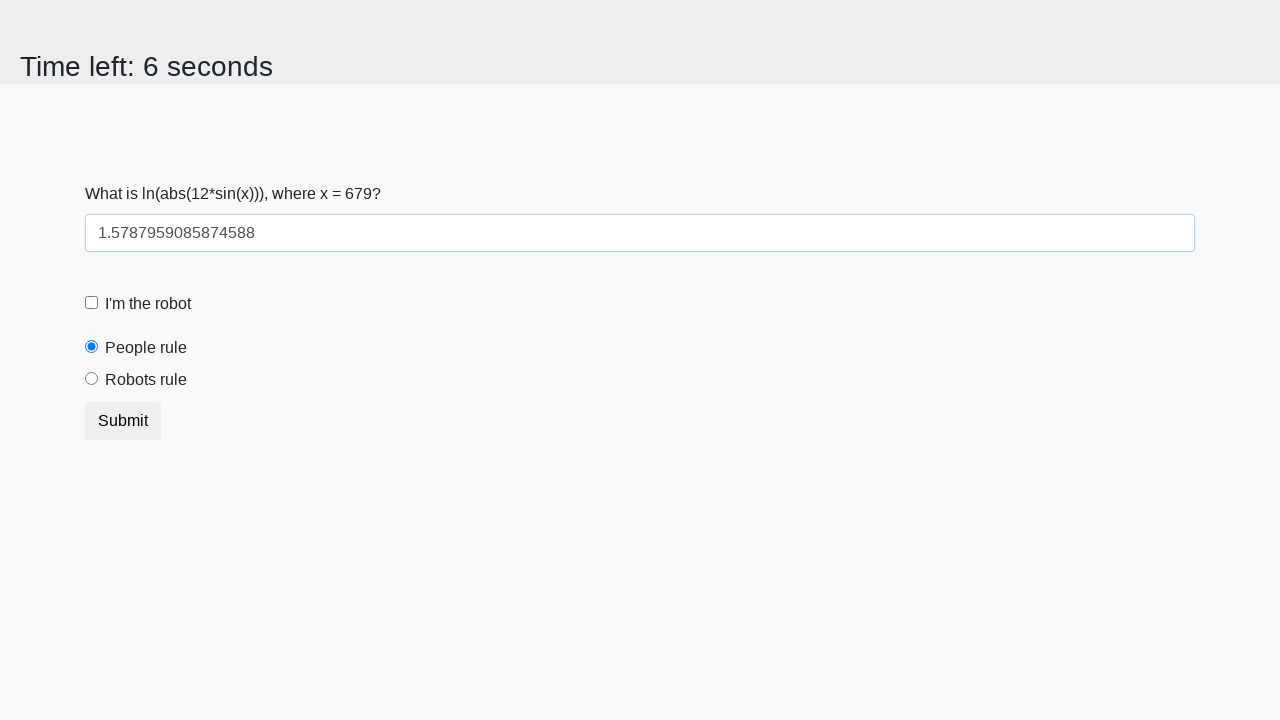

Checked the robot checkbox at (92, 303) on #robotCheckbox
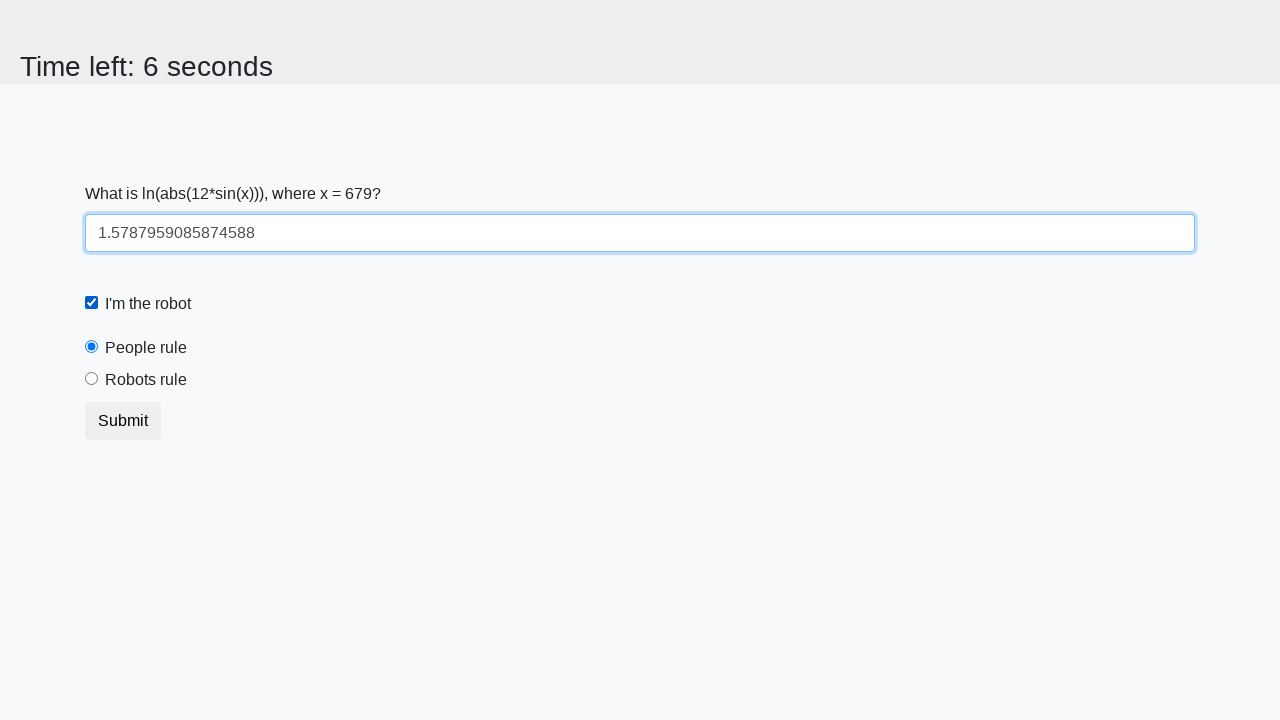

Selected the 'robots rule' radio button at (146, 380) on [for='robotsRule']
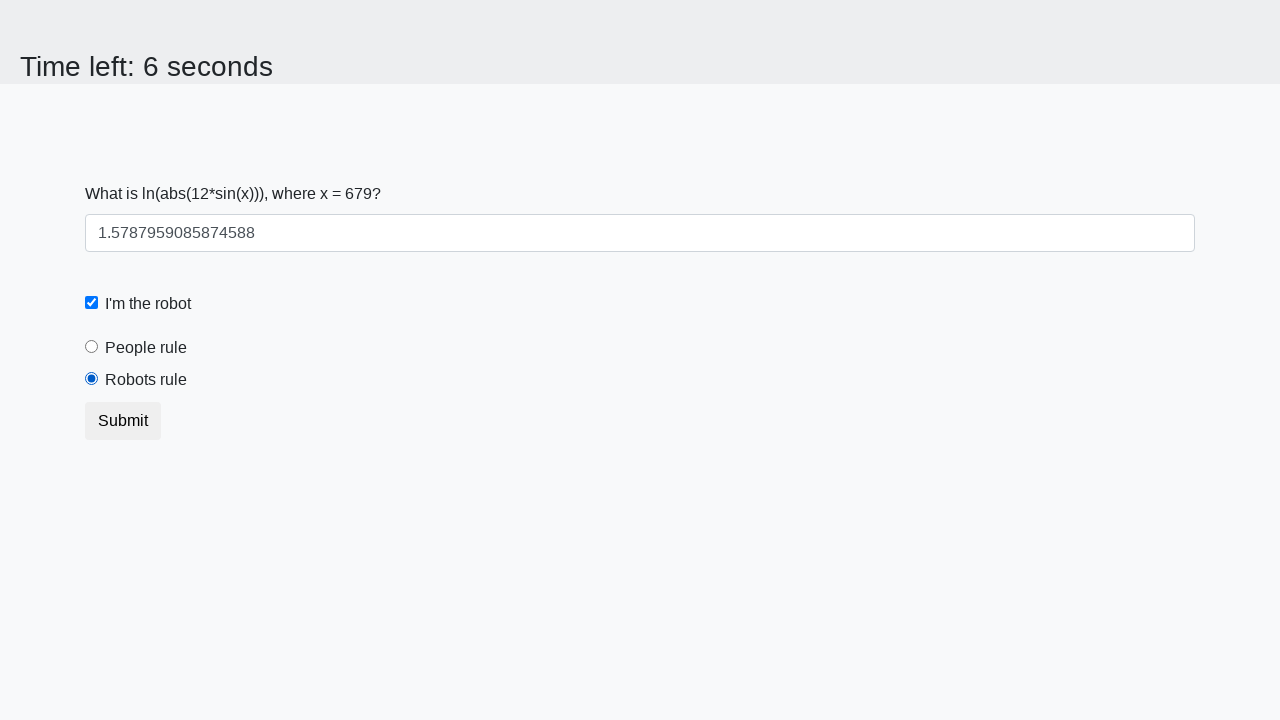

Clicked the submit button to submit the form at (123, 421) on [type='submit']
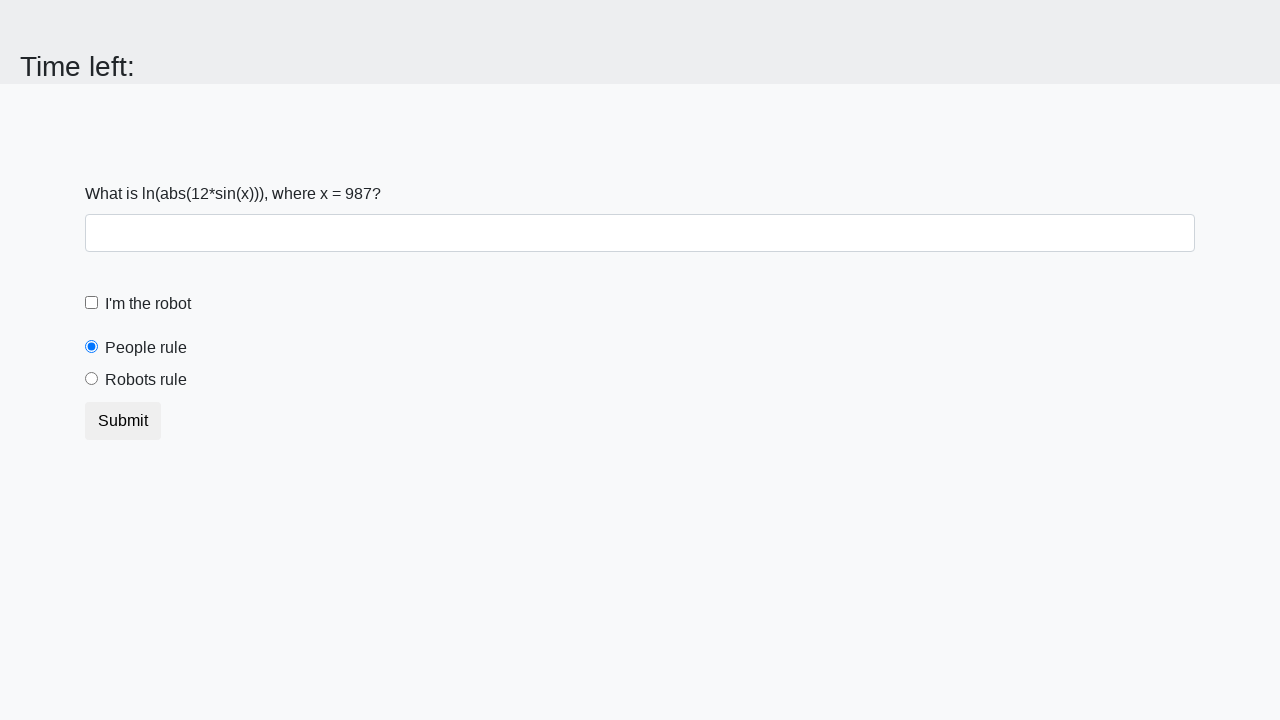

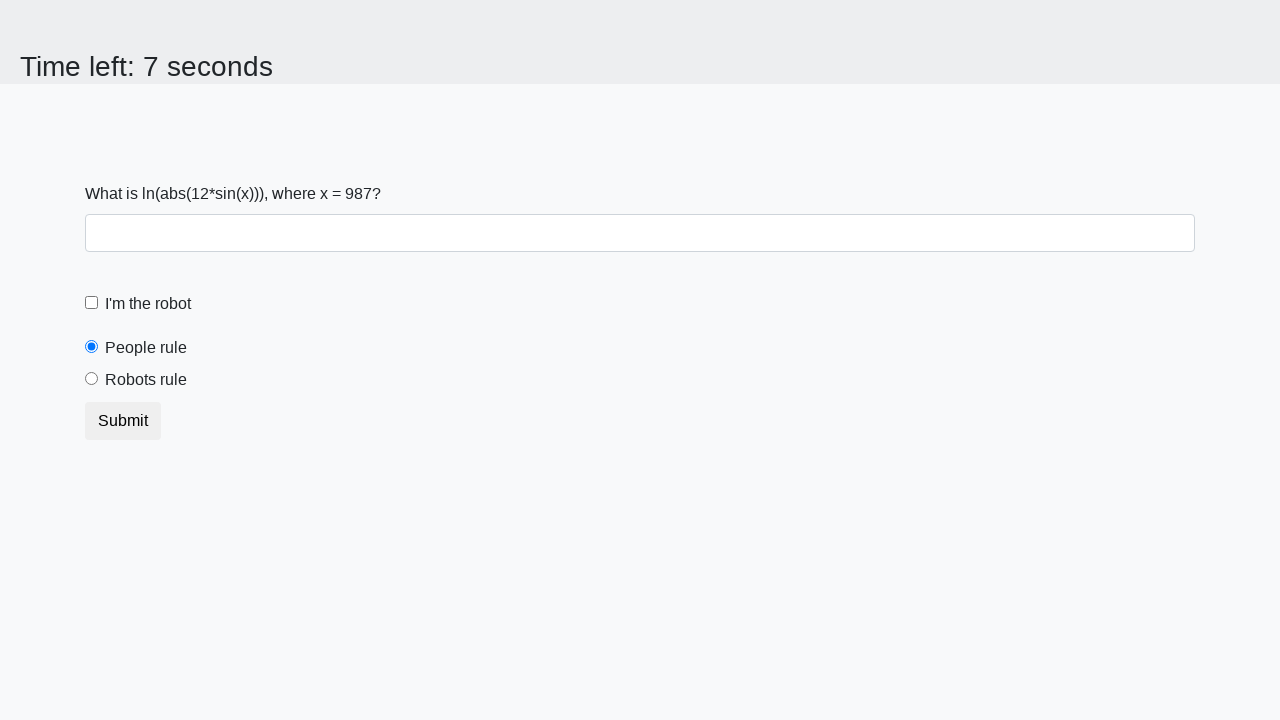